Tests JavaScript prompt dialog by clicking the third button, entering a name in the prompt, accepting it, and verifying the result message contains the entered name

Starting URL: https://the-internet.herokuapp.com/javascript_alerts

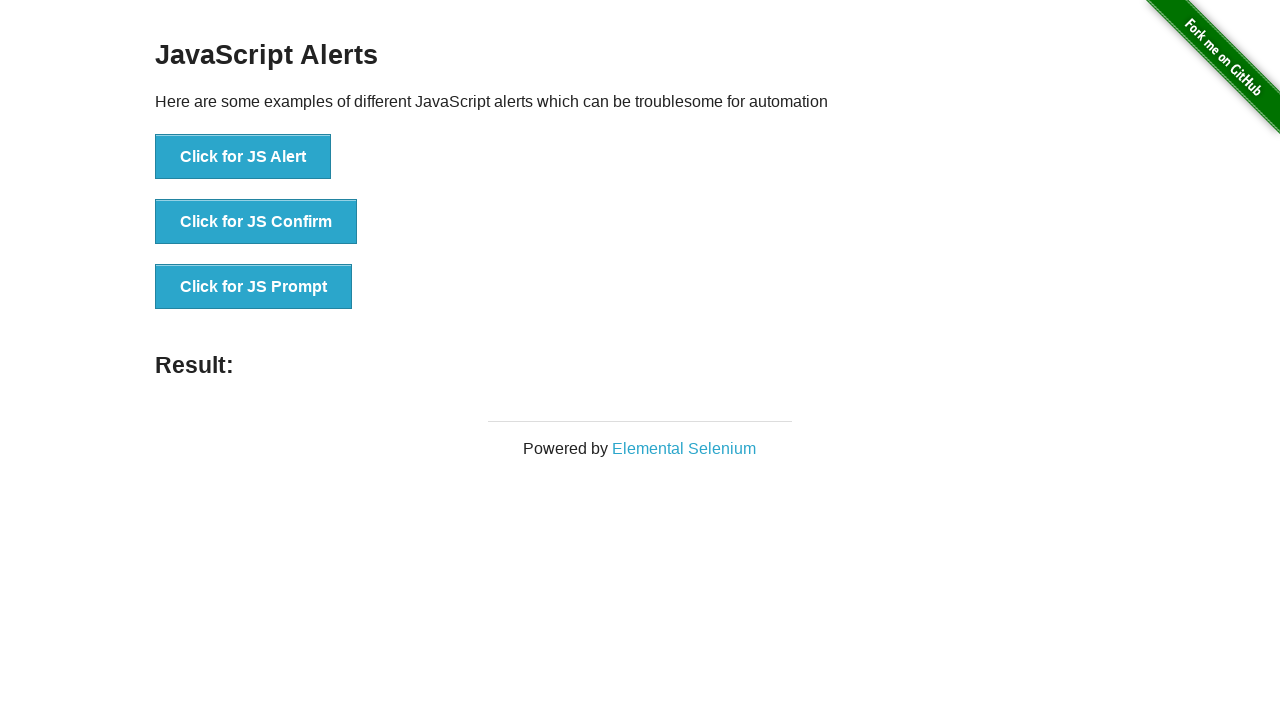

Set up dialog handler to accept prompt with 'Marcus Thompson'
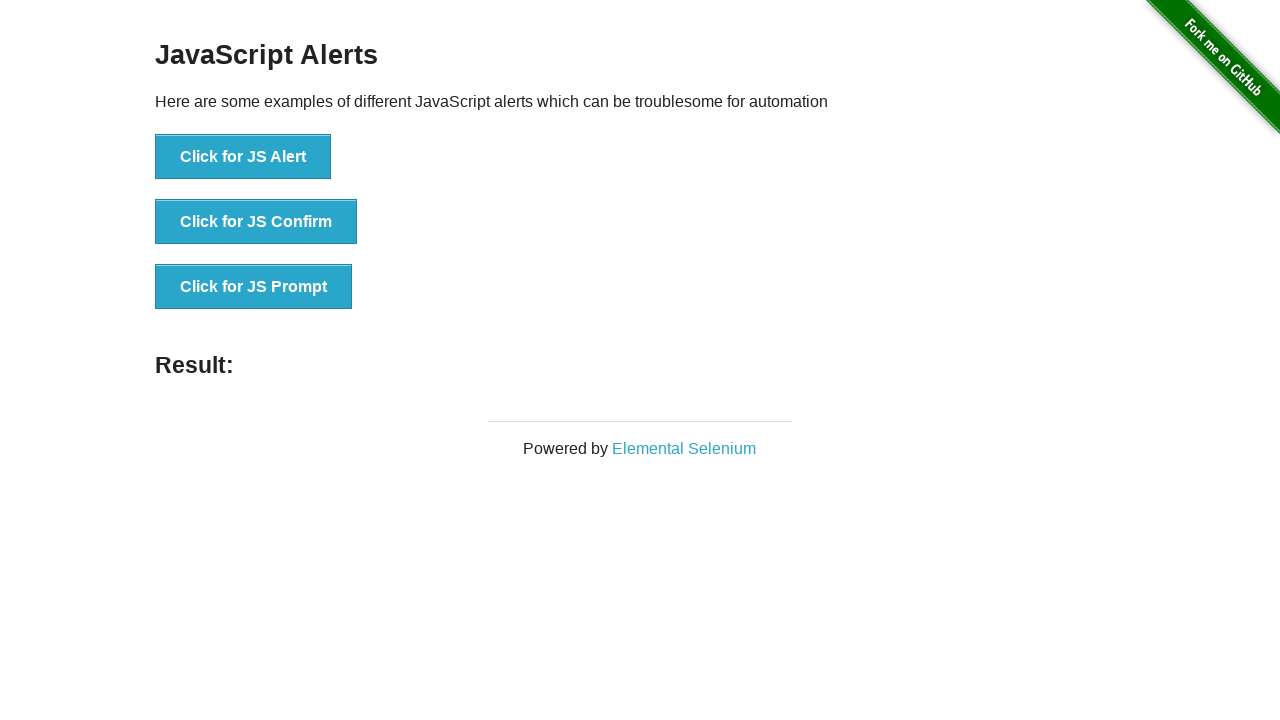

Clicked button to trigger JavaScript prompt dialog at (254, 287) on xpath=//*[text()='Click for JS Prompt']
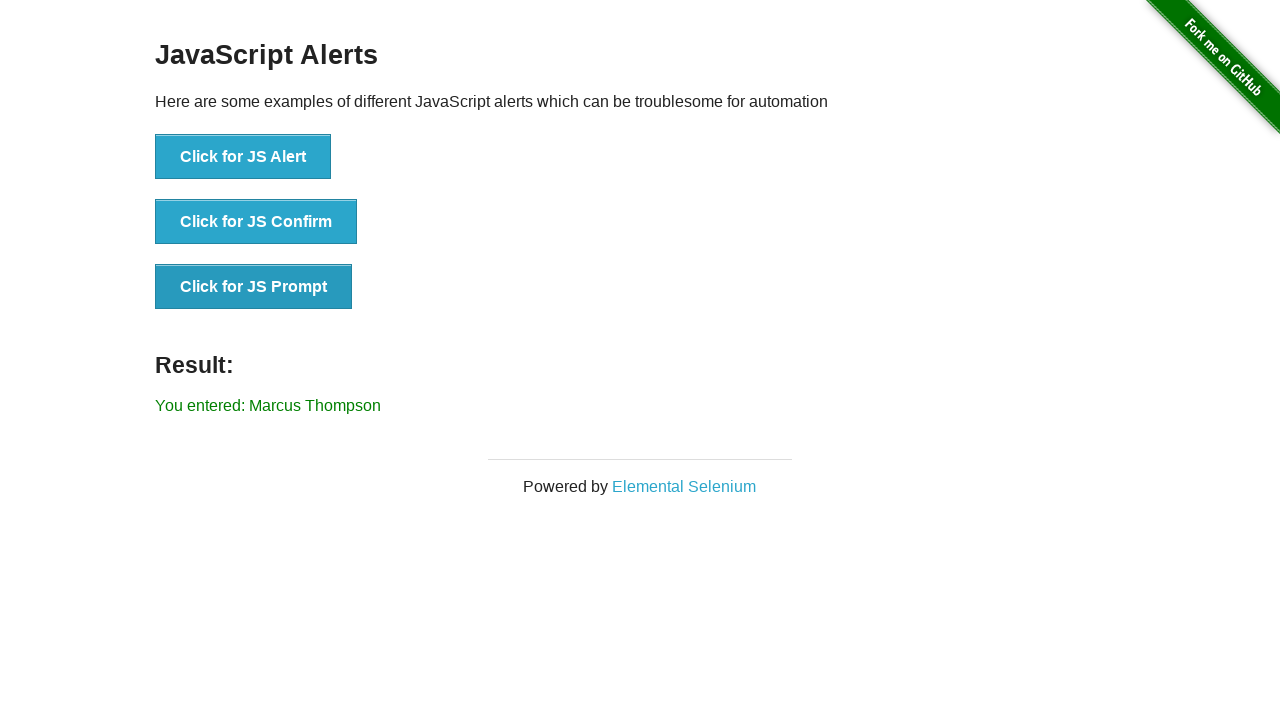

Result message element loaded
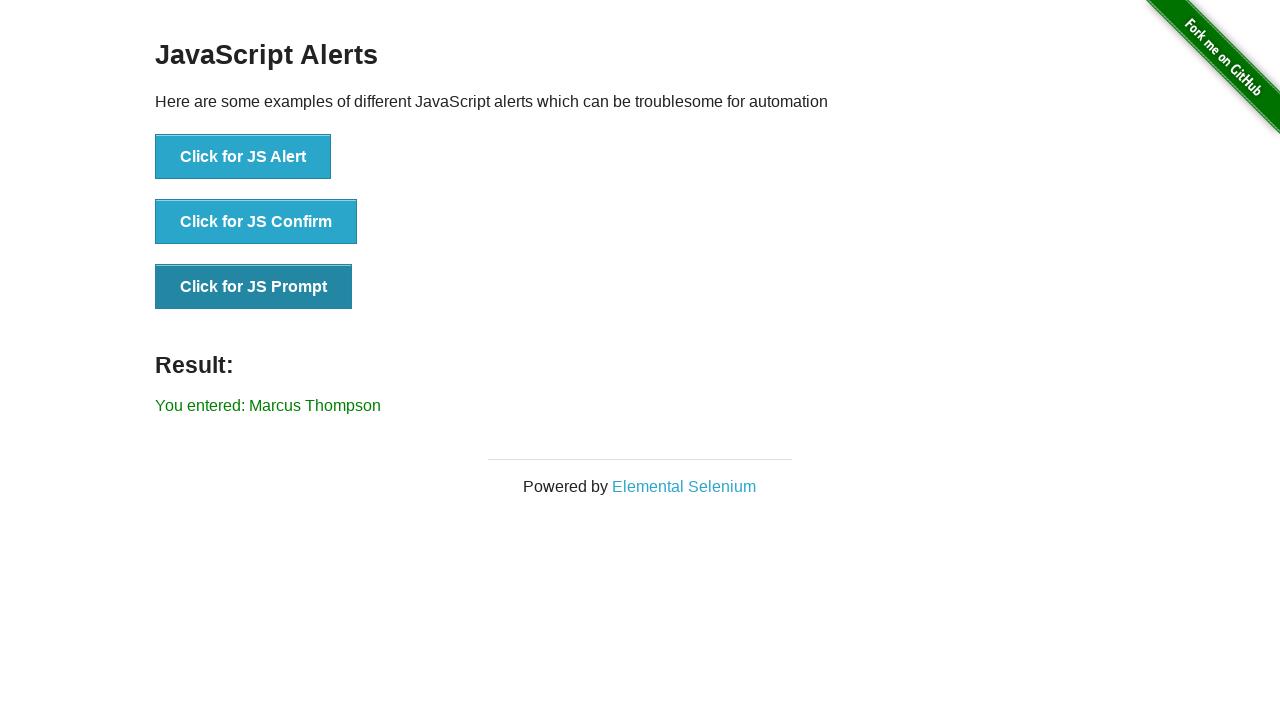

Retrieved result message text content
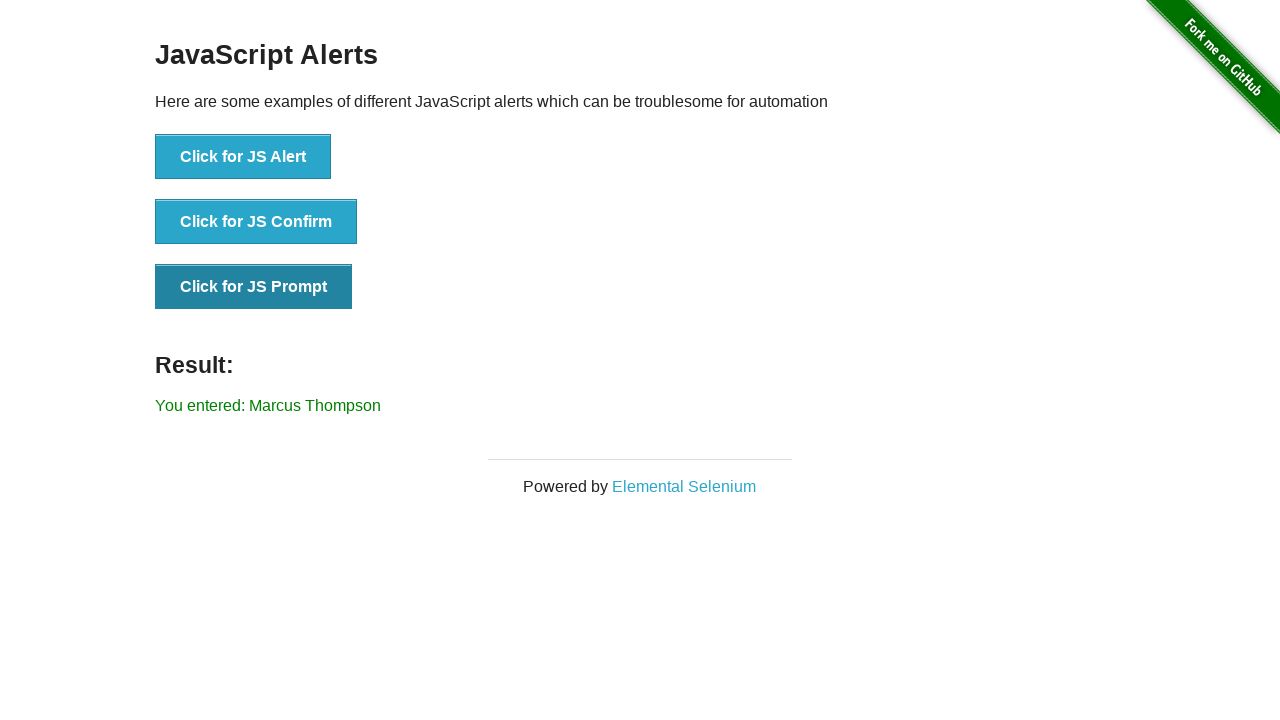

Verified result message contains entered name 'Marcus Thompson'
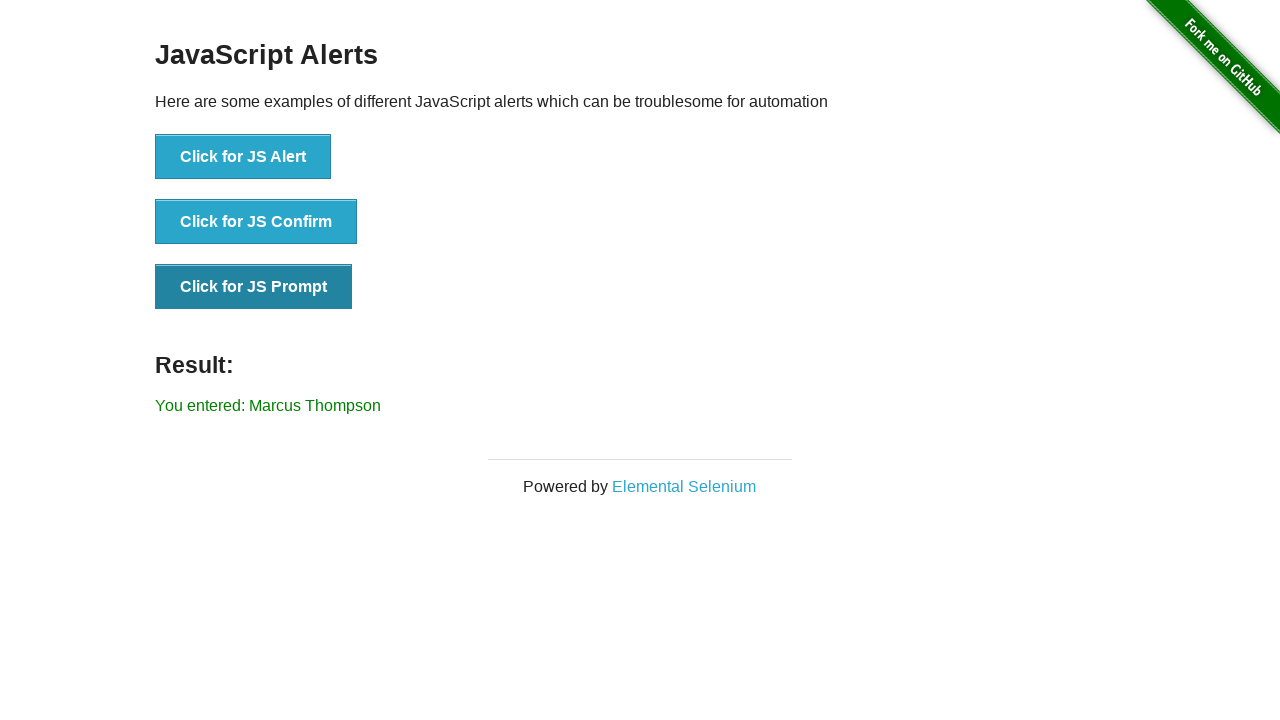

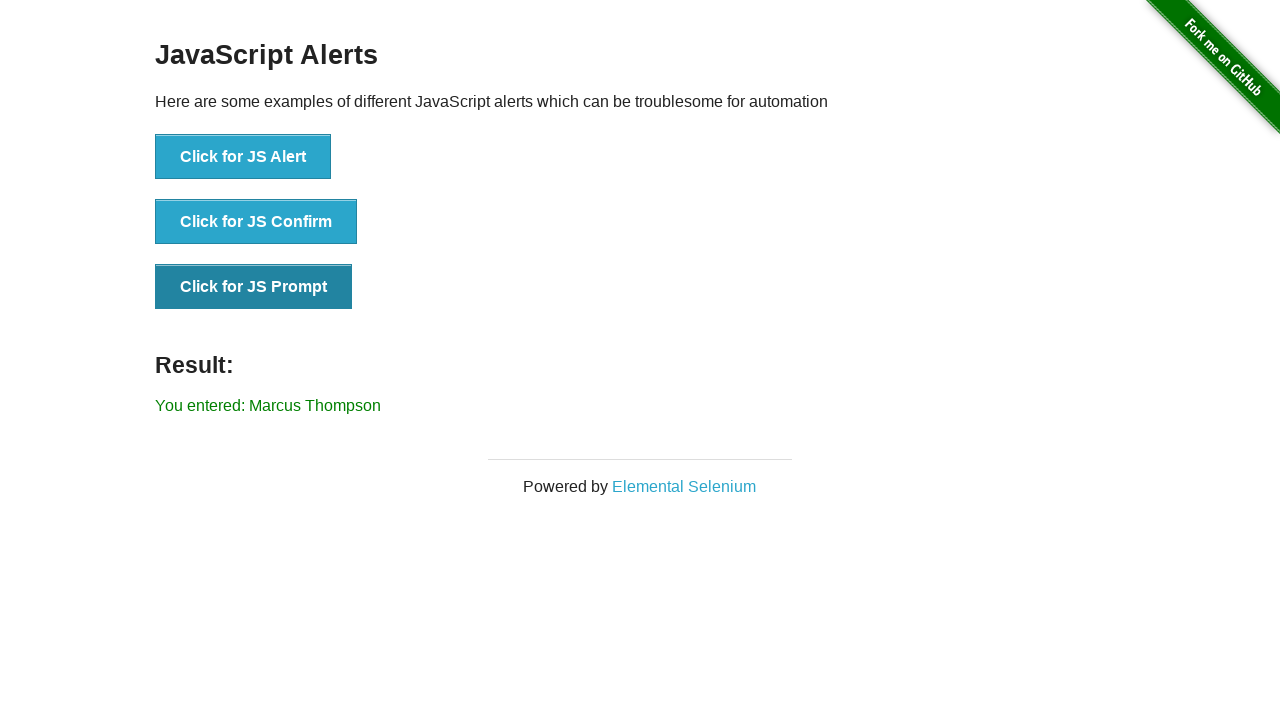